Gets all links from Flipkart homepage and displays their text using stream-like processing

Starting URL: https://www.flipkart.com/

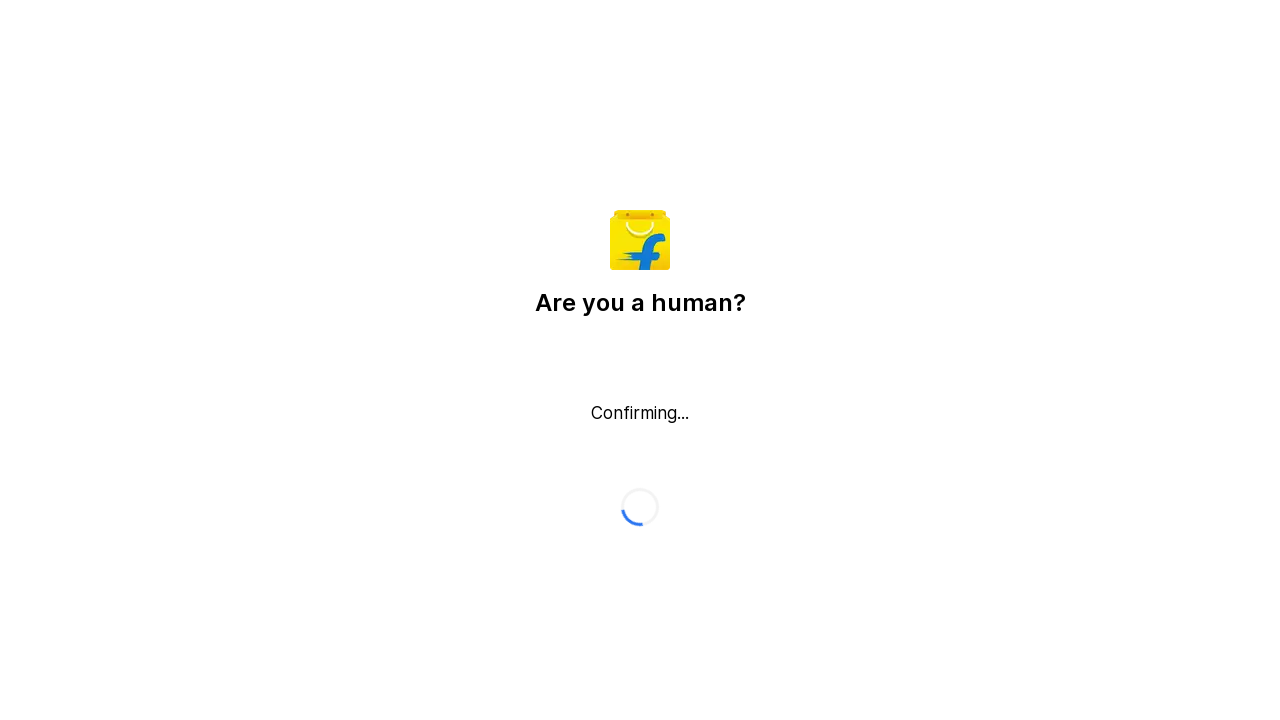

Waited for page to reach networkidle state on Flipkart homepage
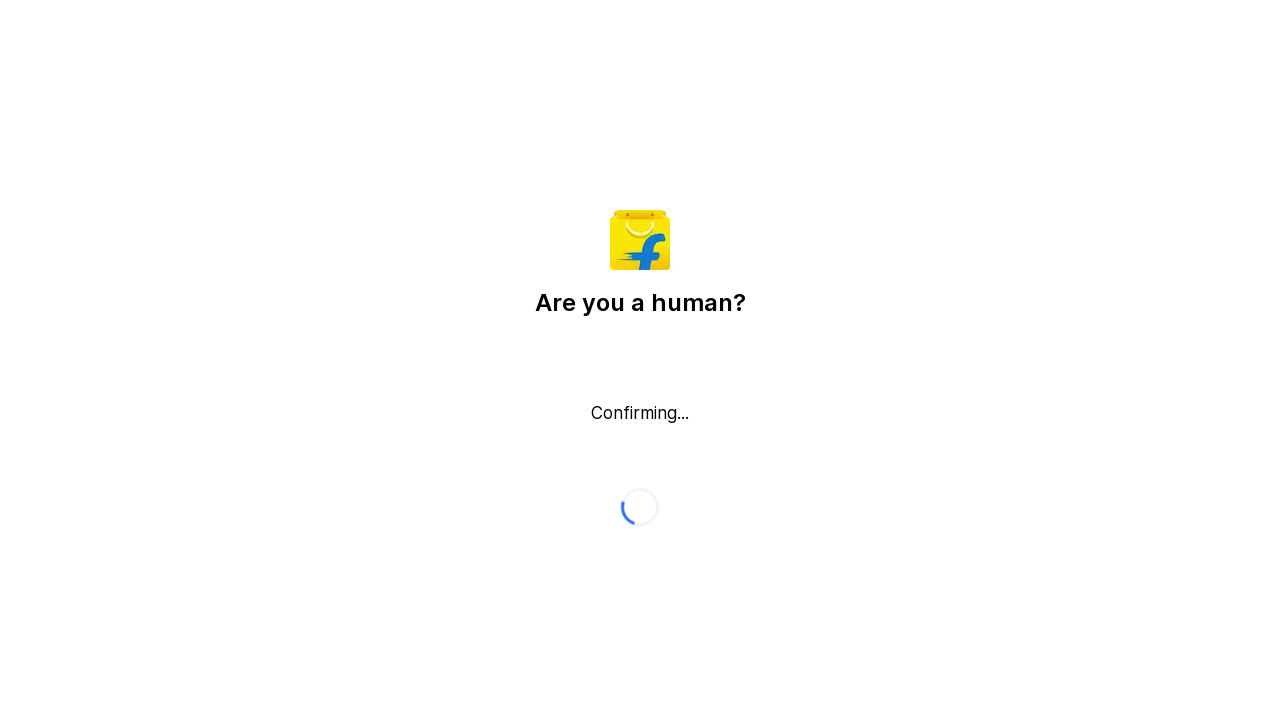

Retrieved all link elements from the page
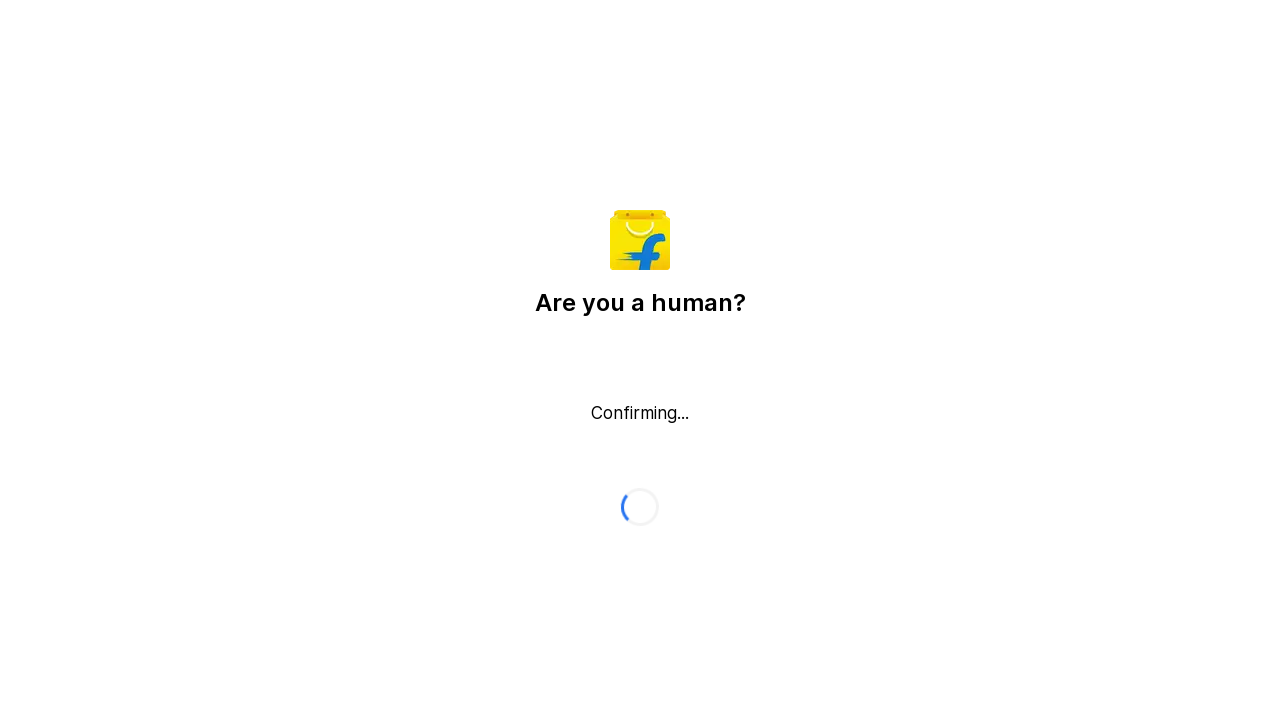

Counted total links found: 0
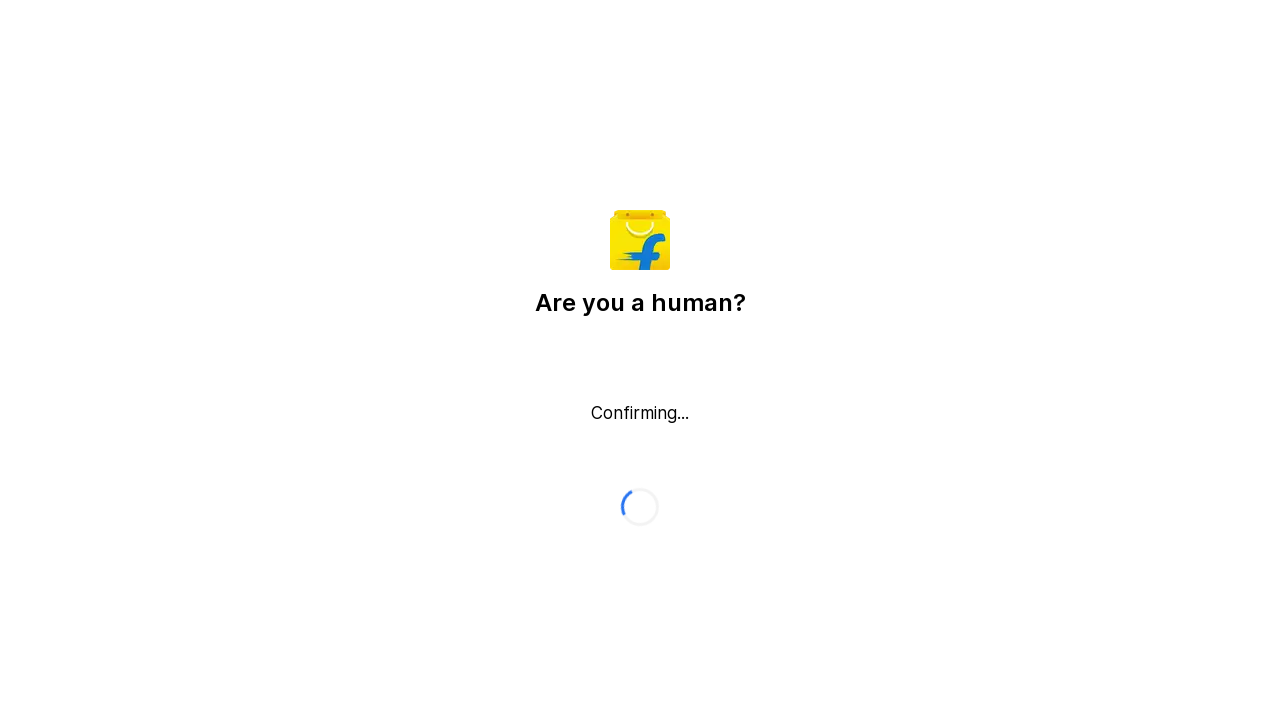

Extracted text content from all links using stream-like processing
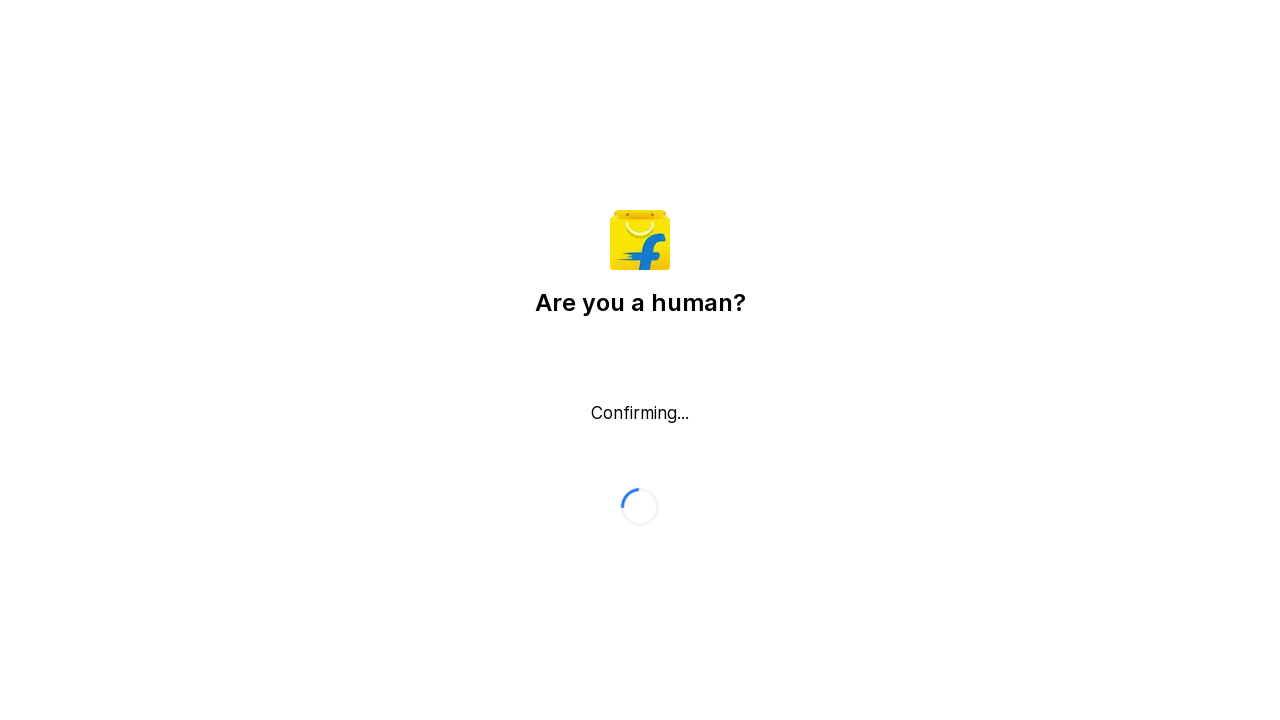

Printed all non-empty link texts from Flipkart homepage
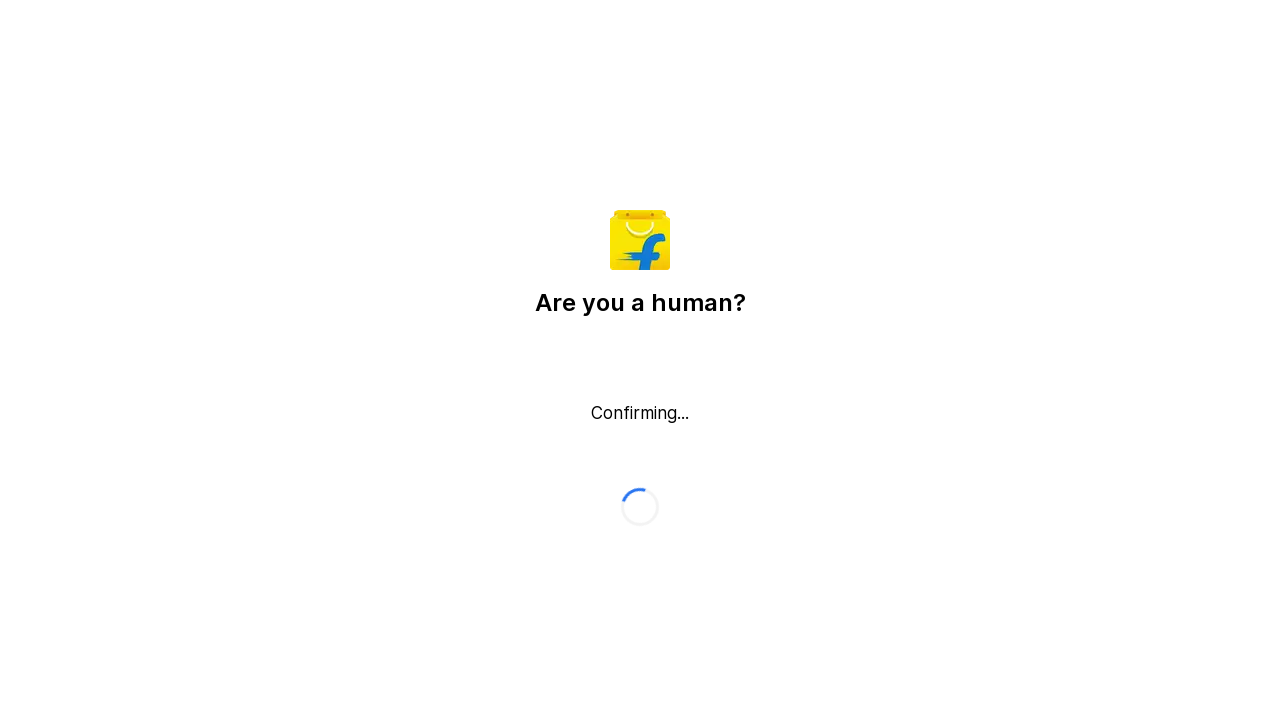

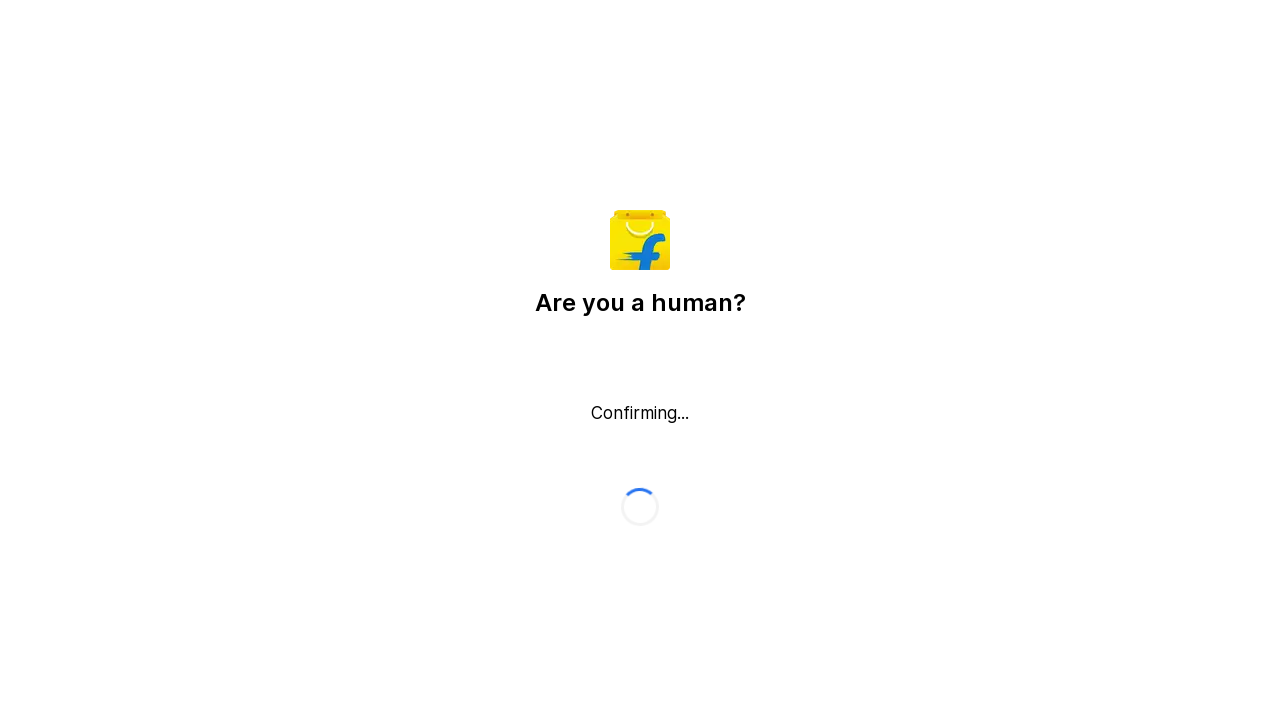